Navigates to demoQA homepage, clicks on Elements section, then Web Tables, and verifies the URL is correct

Starting URL: https://demoqa.com/

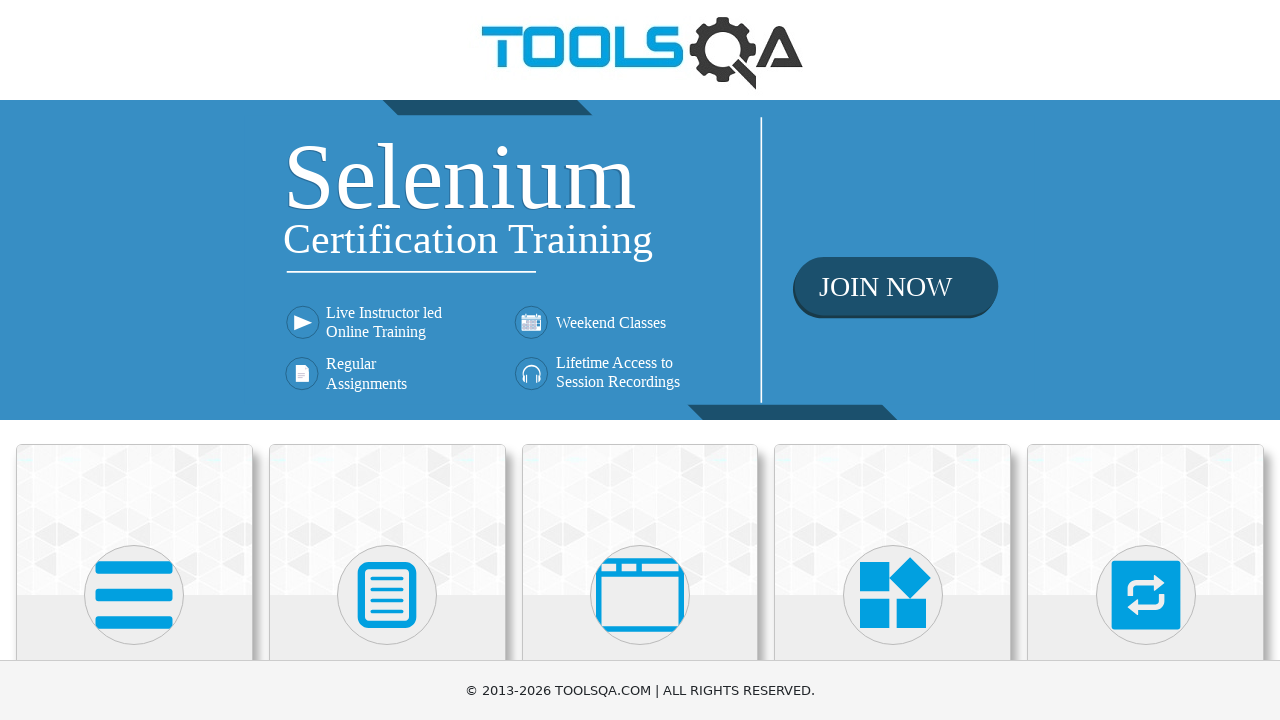

Navigated to demoQA homepage
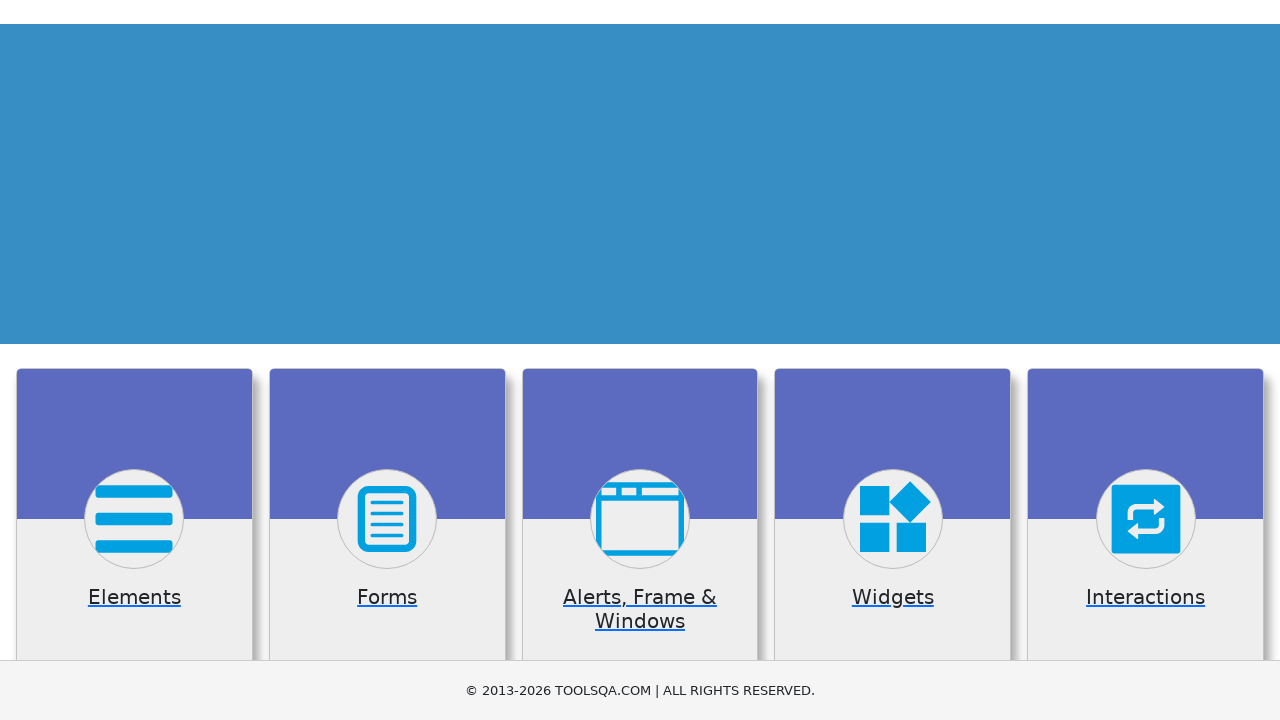

Clicked on Elements section at (134, 360) on internal:text="Elements"i
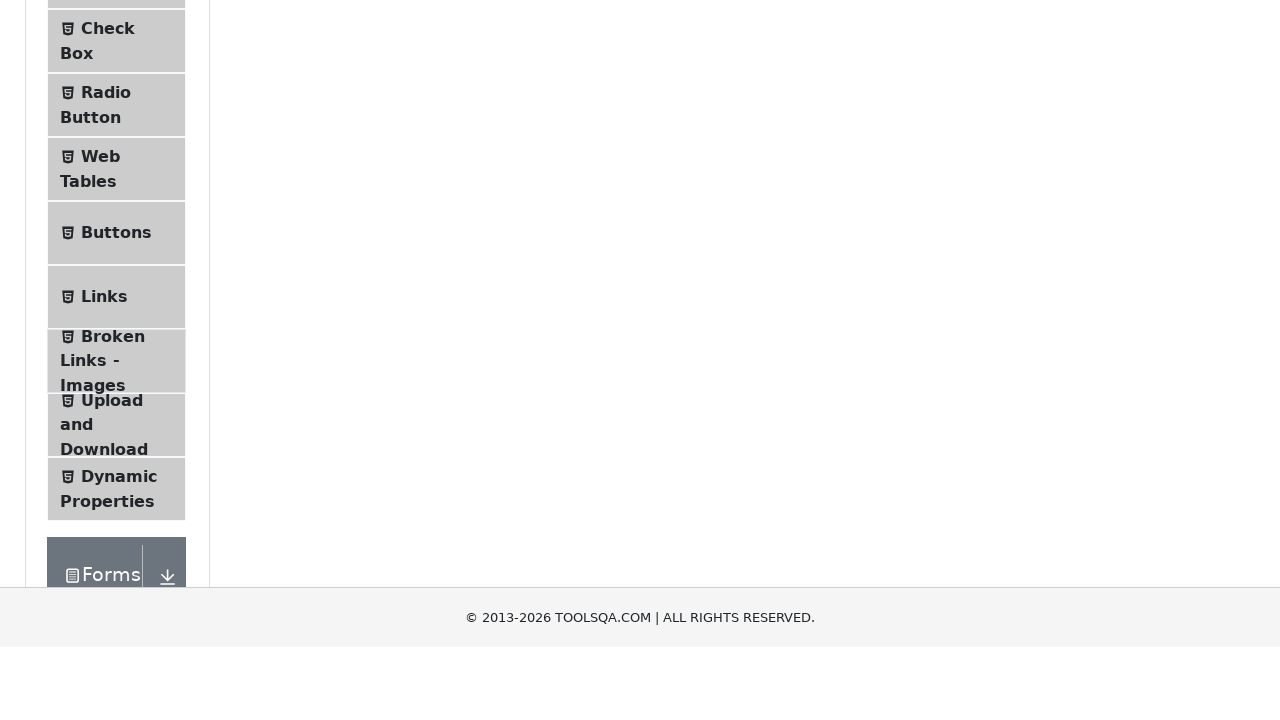

Clicked on Web Tables menu item at (100, 440) on internal:text="Web Tables"i
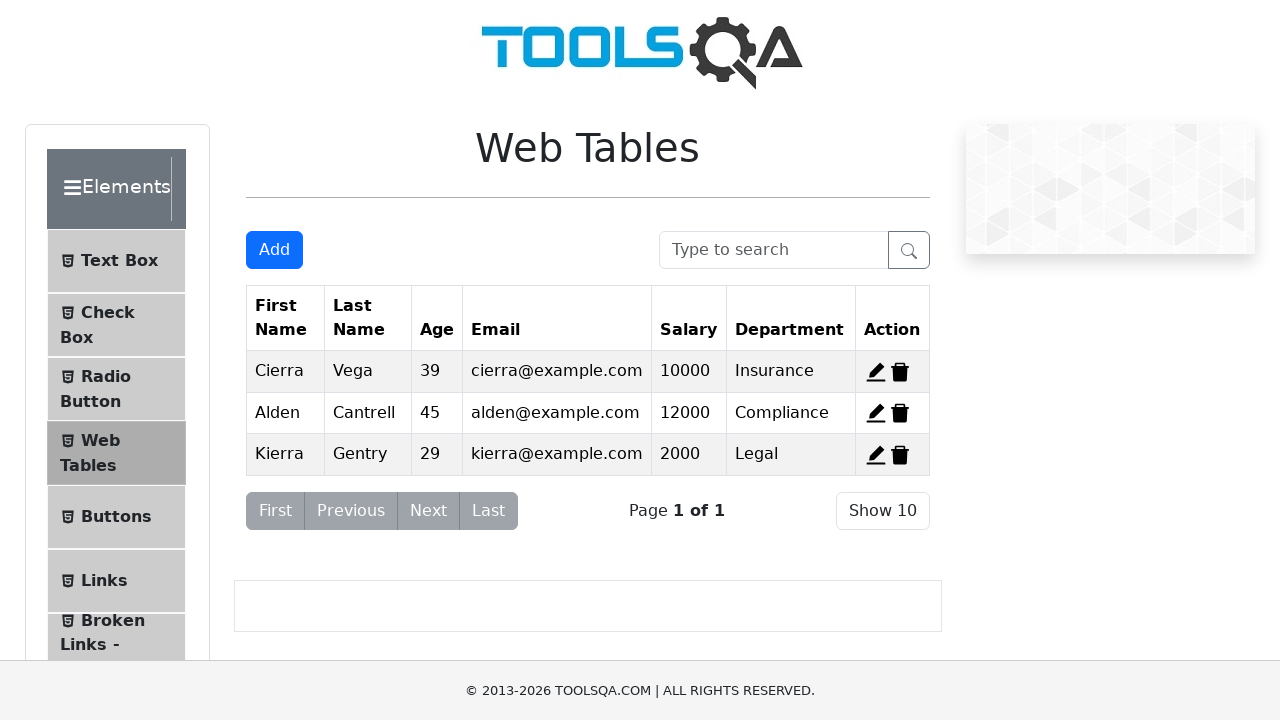

Verified URL is https://demoqa.com/webtables
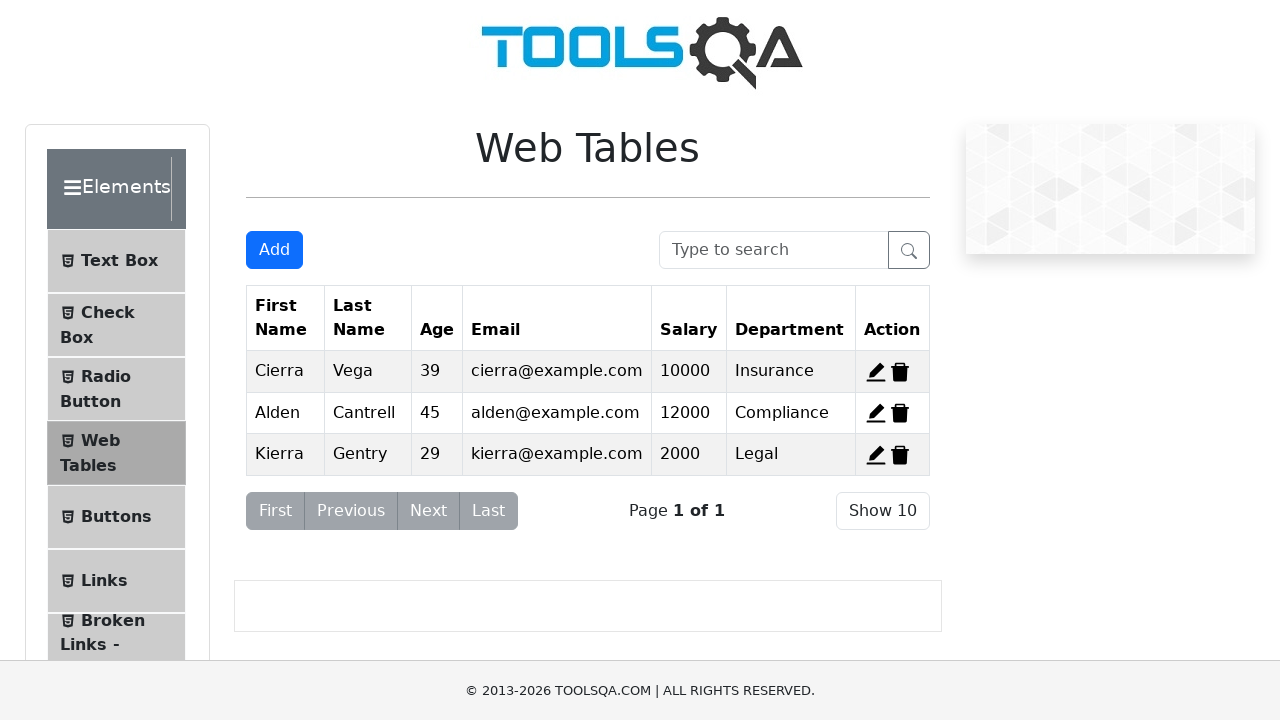

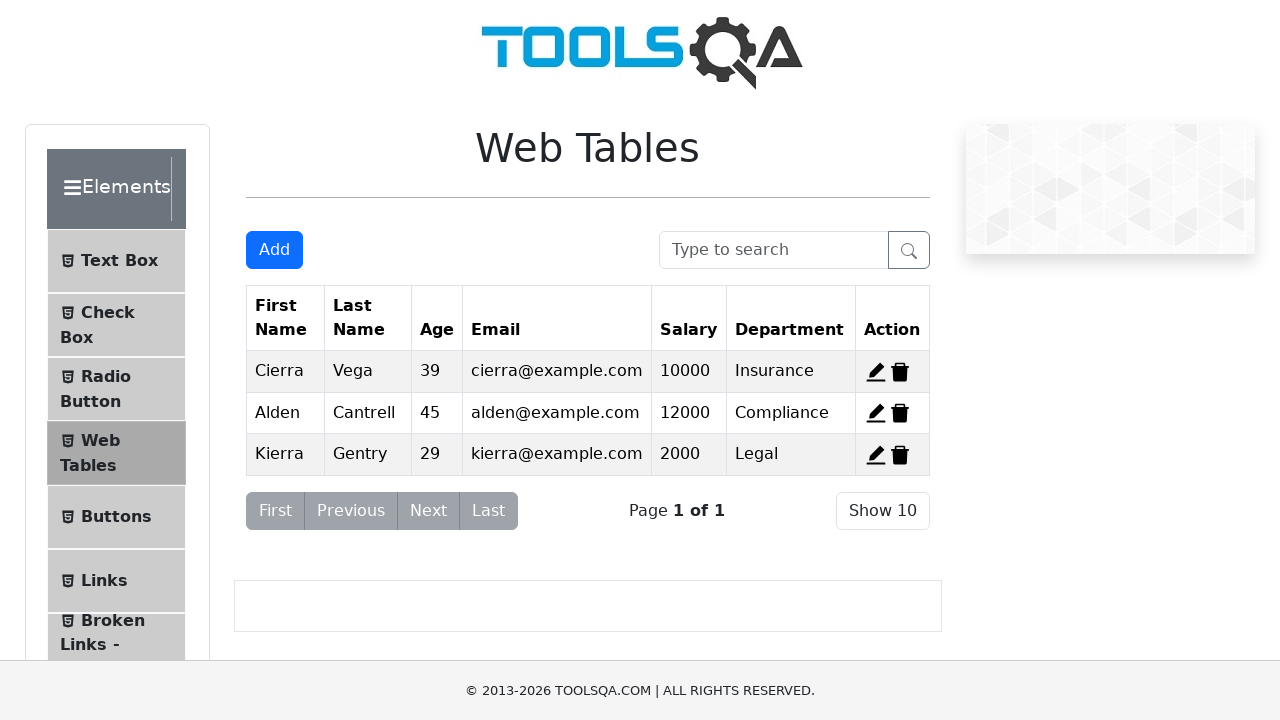